Tests keyboard input including typing text, using space key, and backspace in an input field

Starting URL: http://www.sahitest.com/demo/label.htm

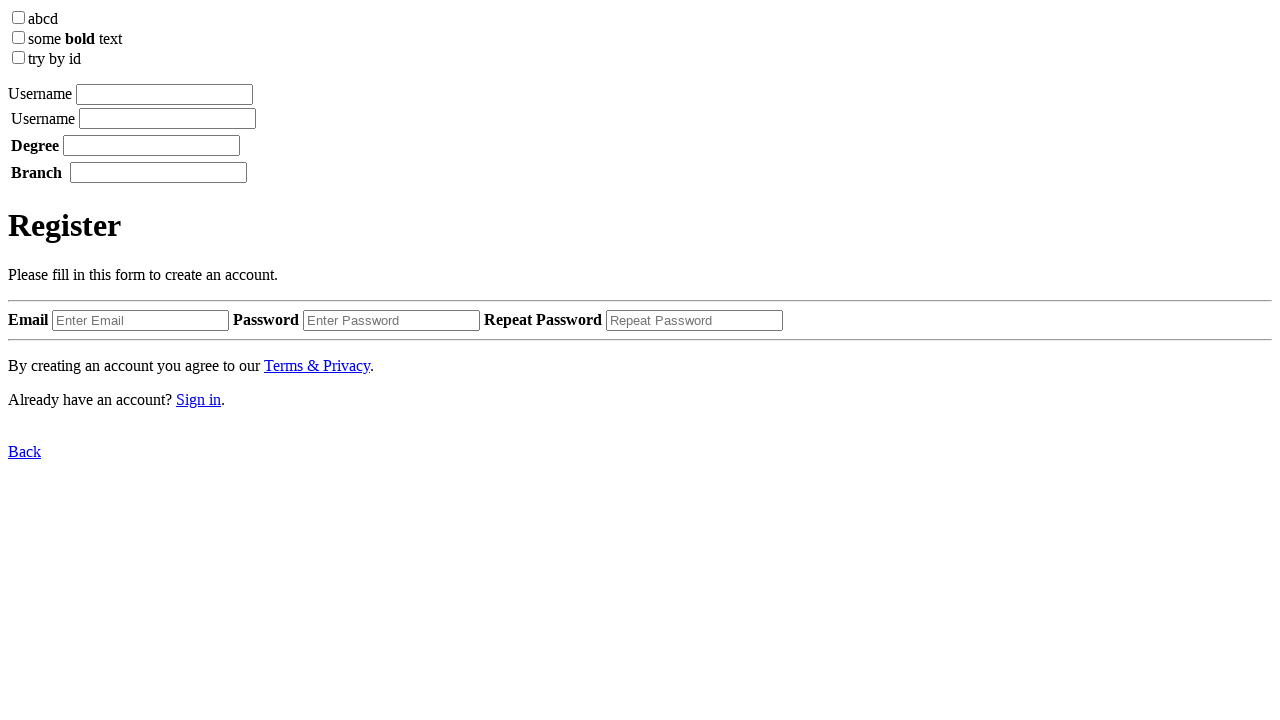

Clicked on input field to focus at (164, 94) on xpath=/html/body/label[1]/input
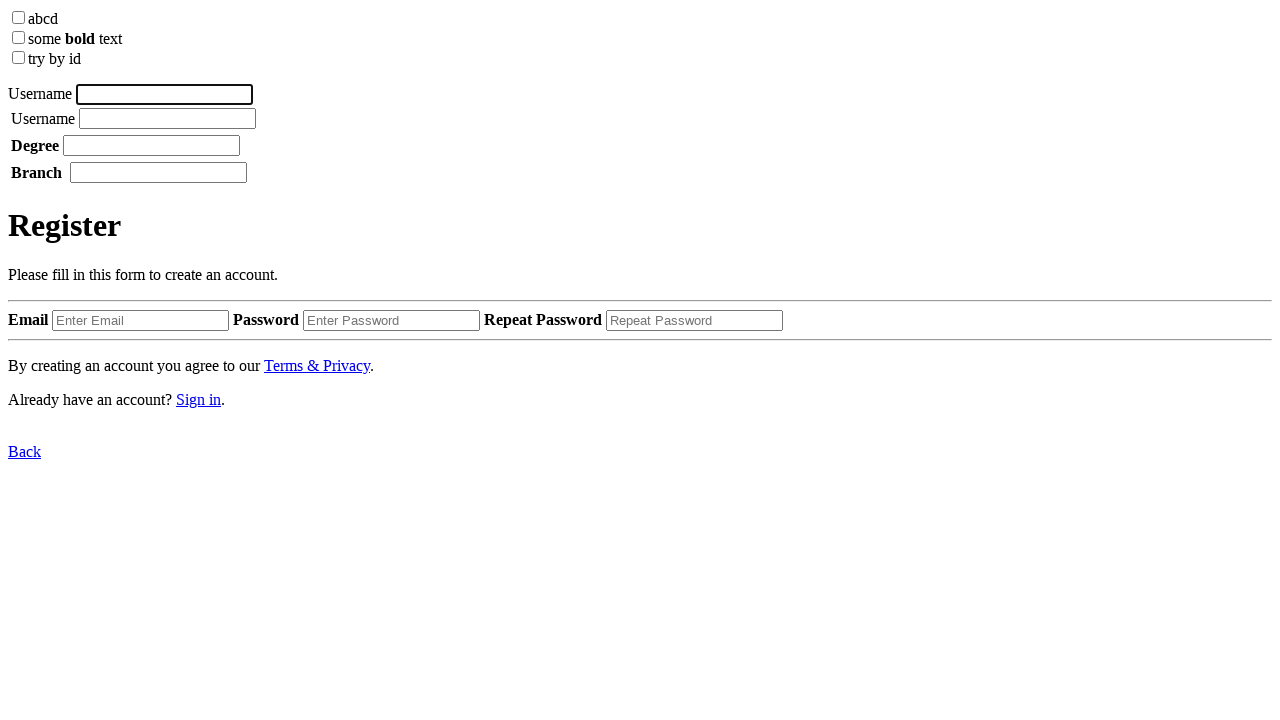

Typed 'username test' into input field with 100ms delay on xpath=/html/body/label[1]/input
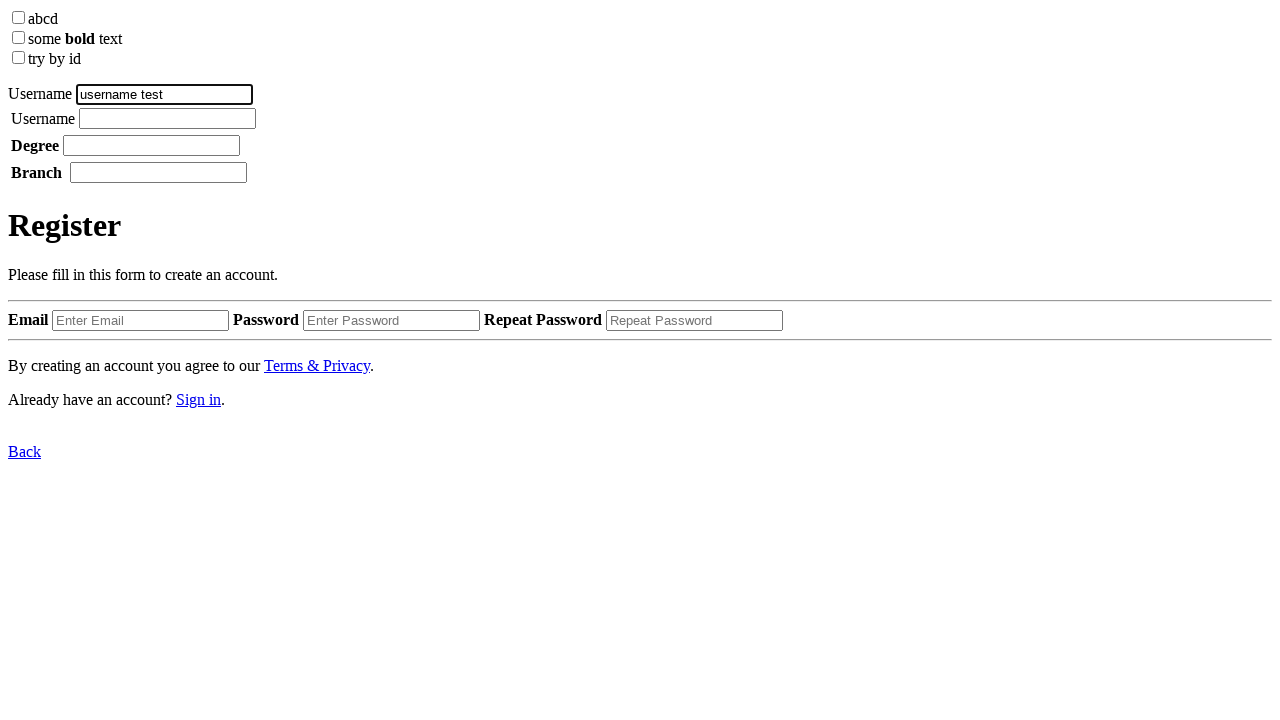

Pressed Backspace to remove last character
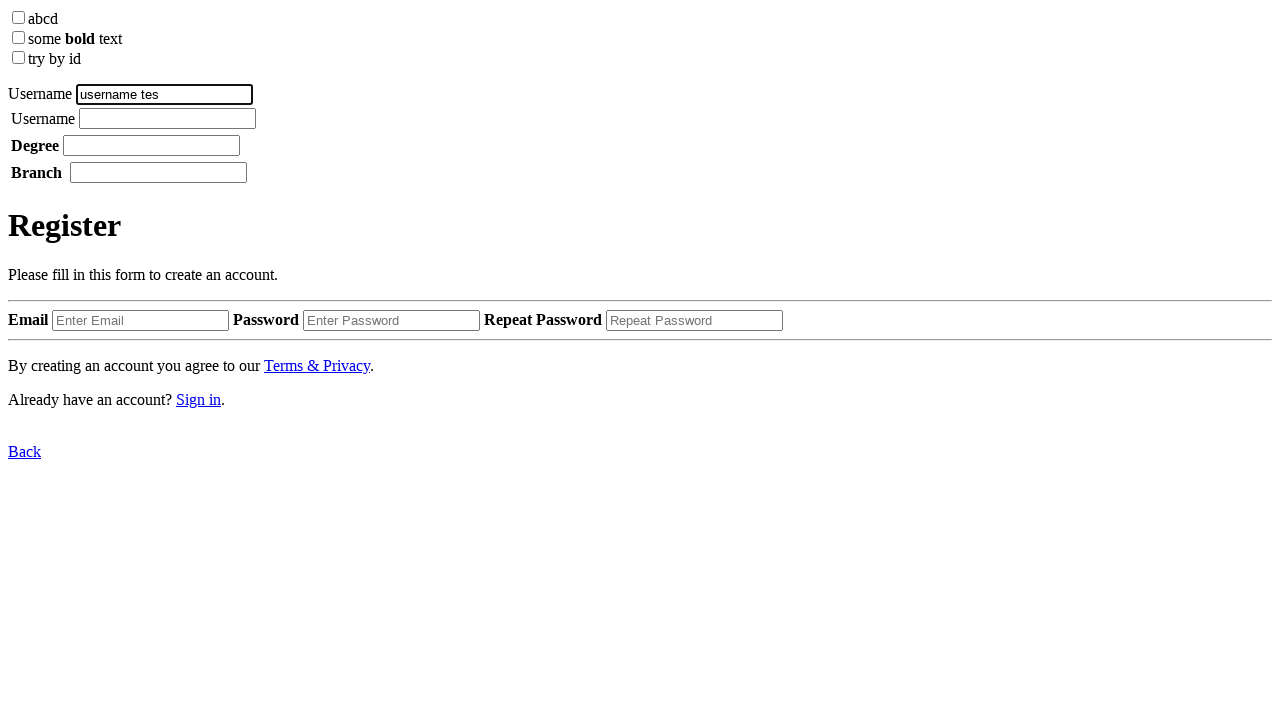

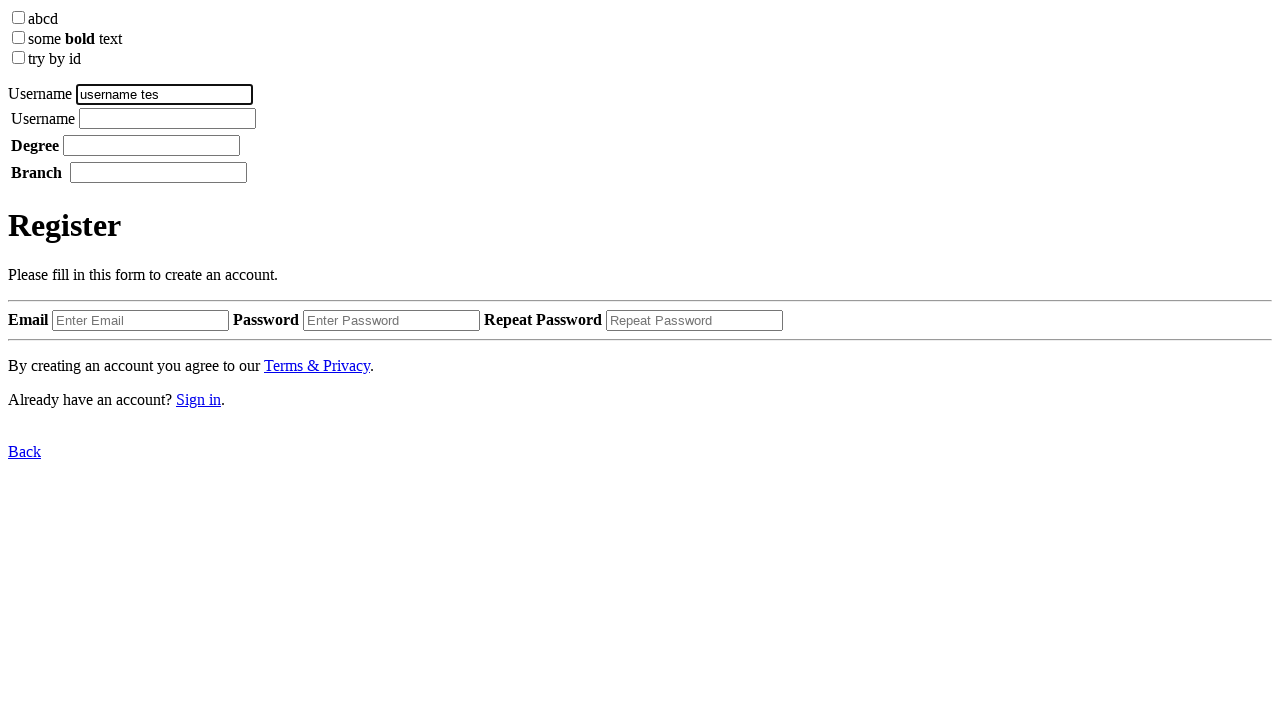